Tests dropdown selection functionality by selecting options using different methods (index, value, and visible text) and verifying the dropdown has 3 options

Starting URL: https://the-internet.herokuapp.com/dropdown

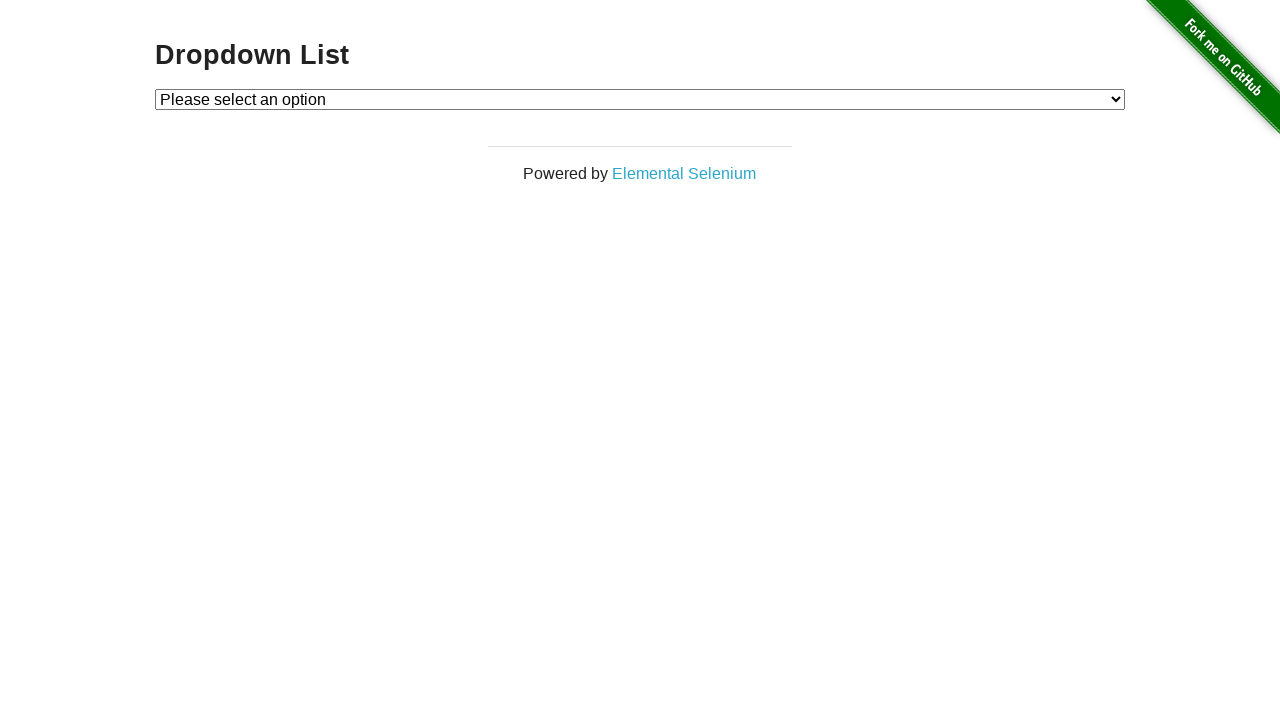

Located dropdown element with id 'dropdown'
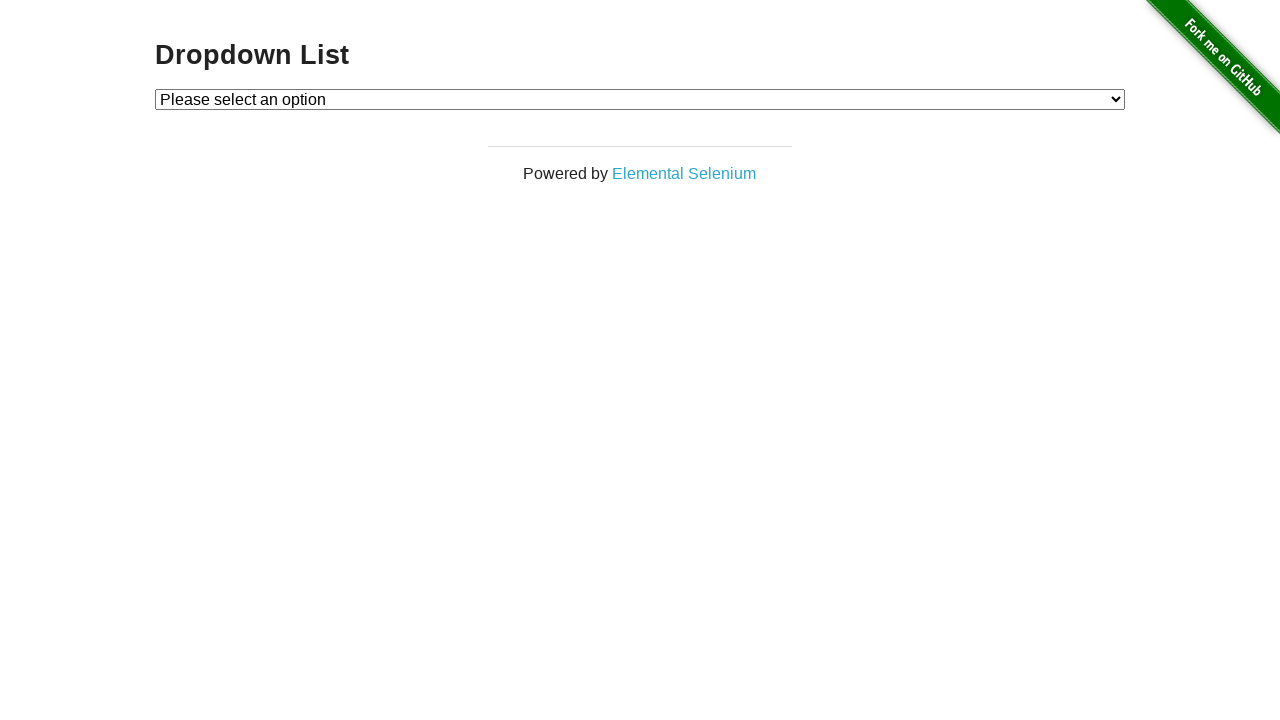

Selected dropdown option by index 1 on select#dropdown
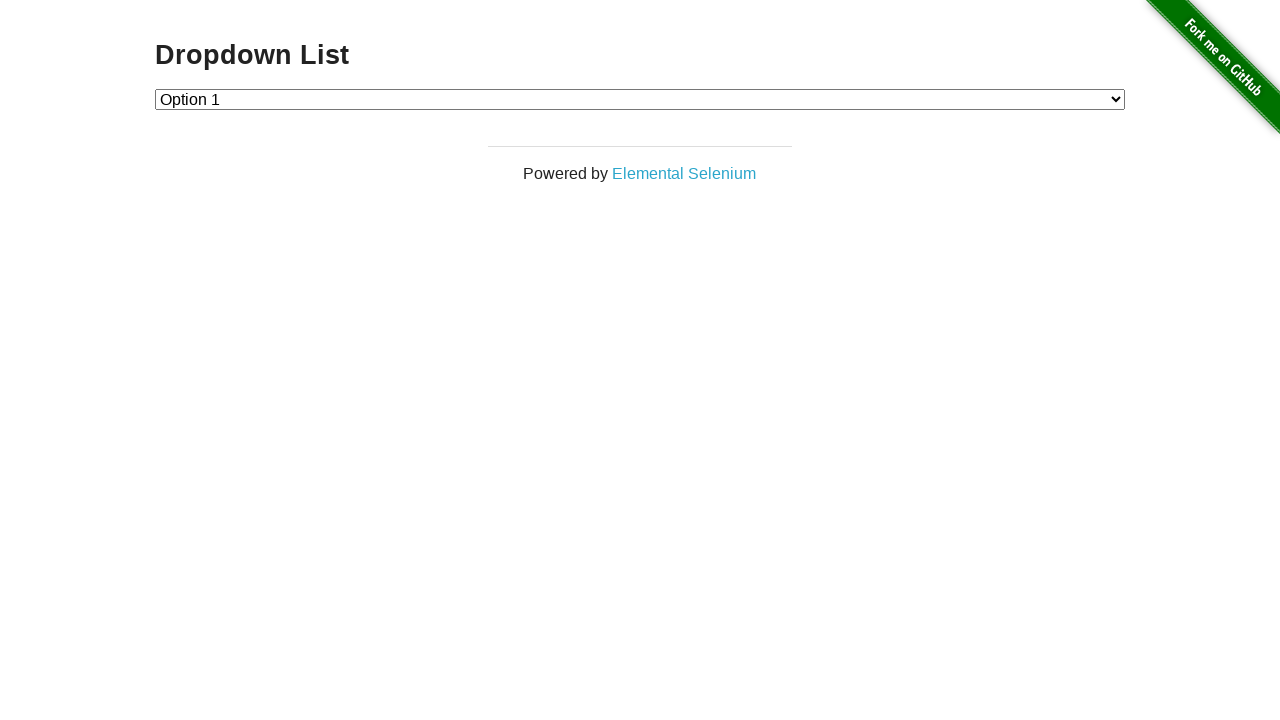

Selected dropdown option by value '2' on select#dropdown
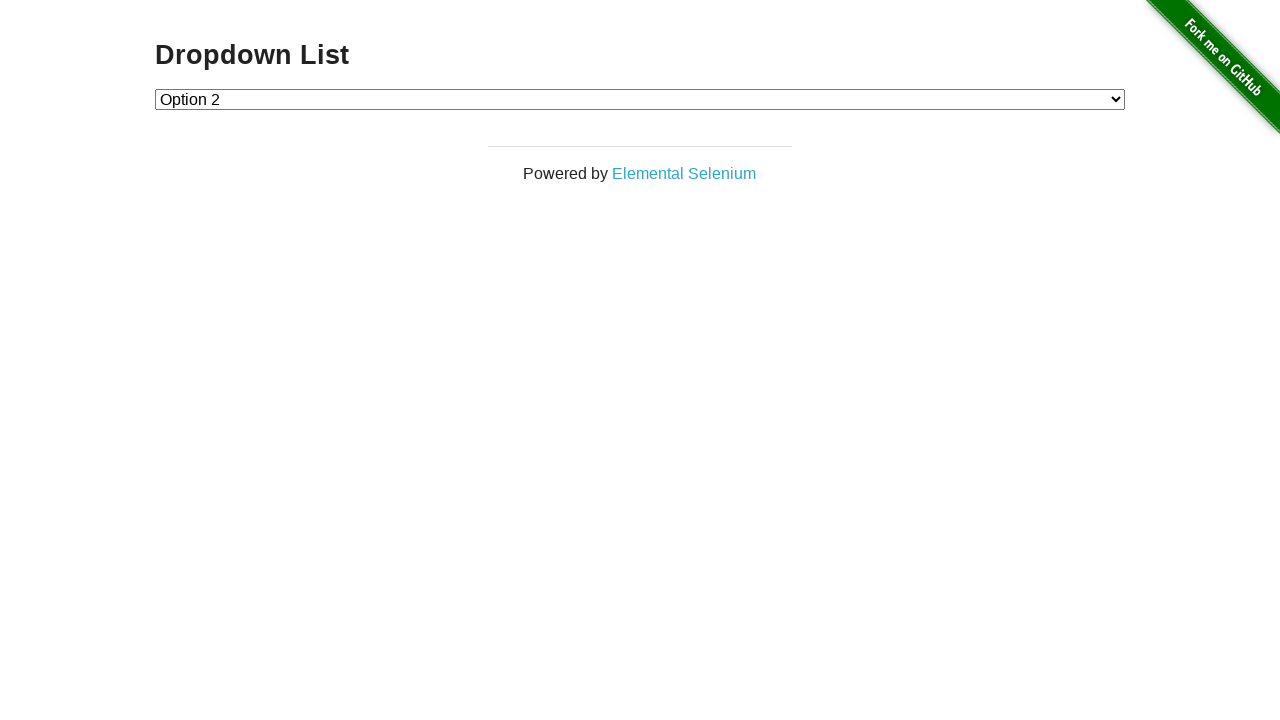

Selected dropdown option by visible text 'Option 1' on select#dropdown
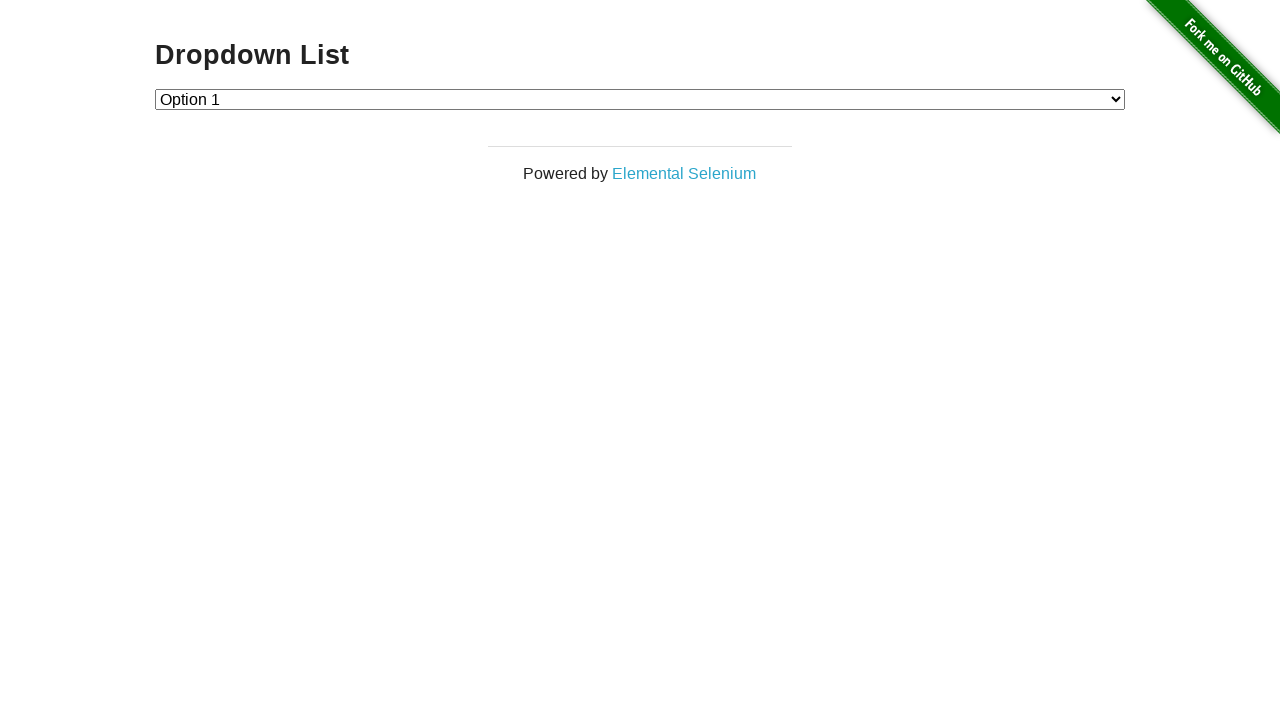

Retrieved all dropdown options
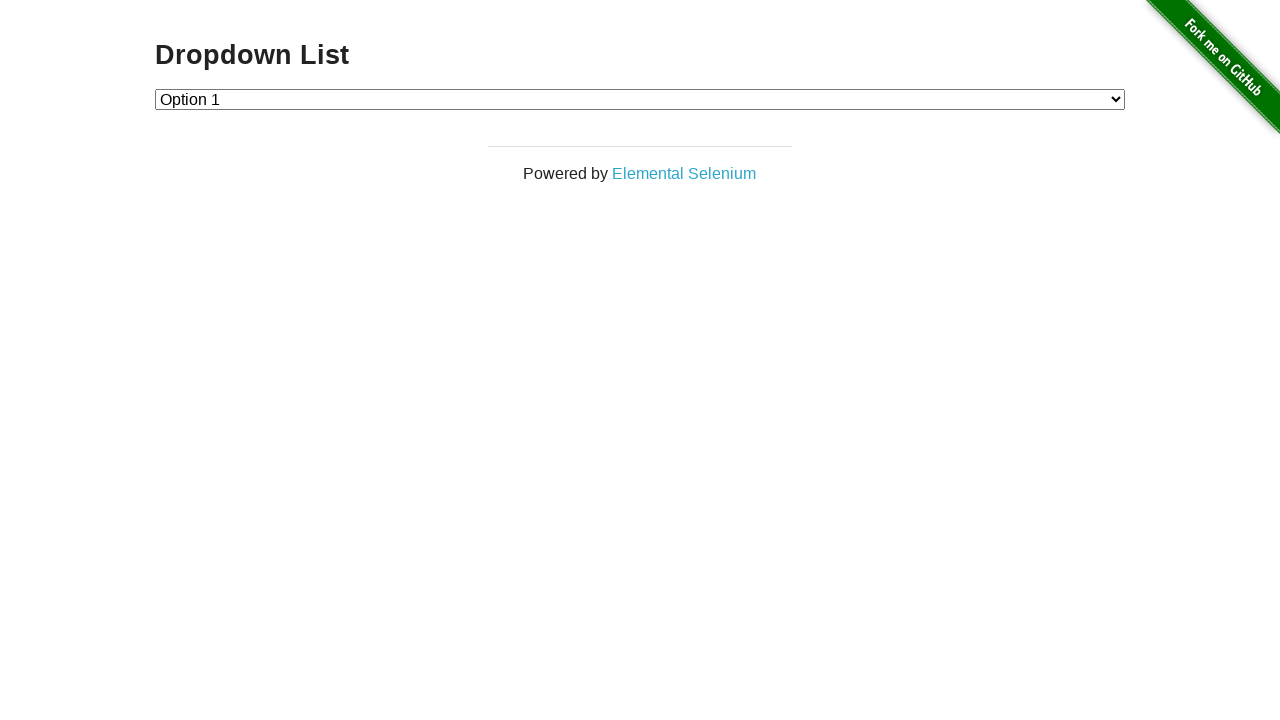

Verified dropdown contains exactly 3 options
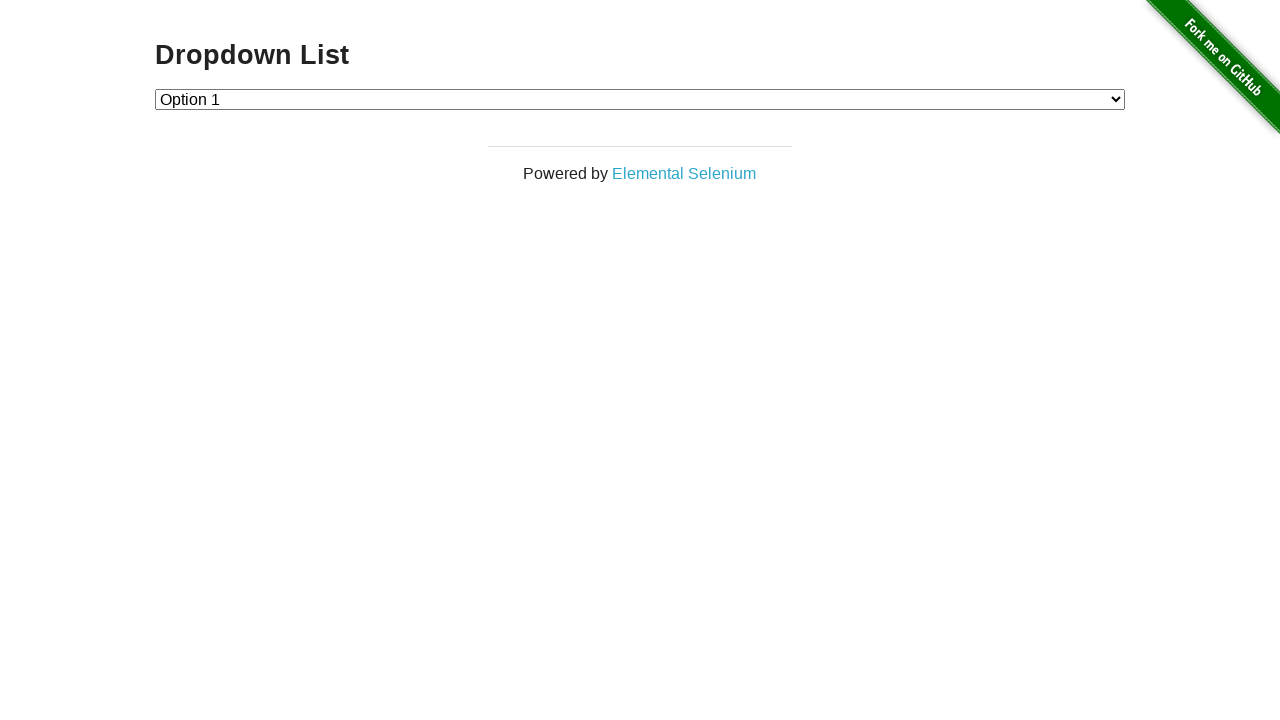

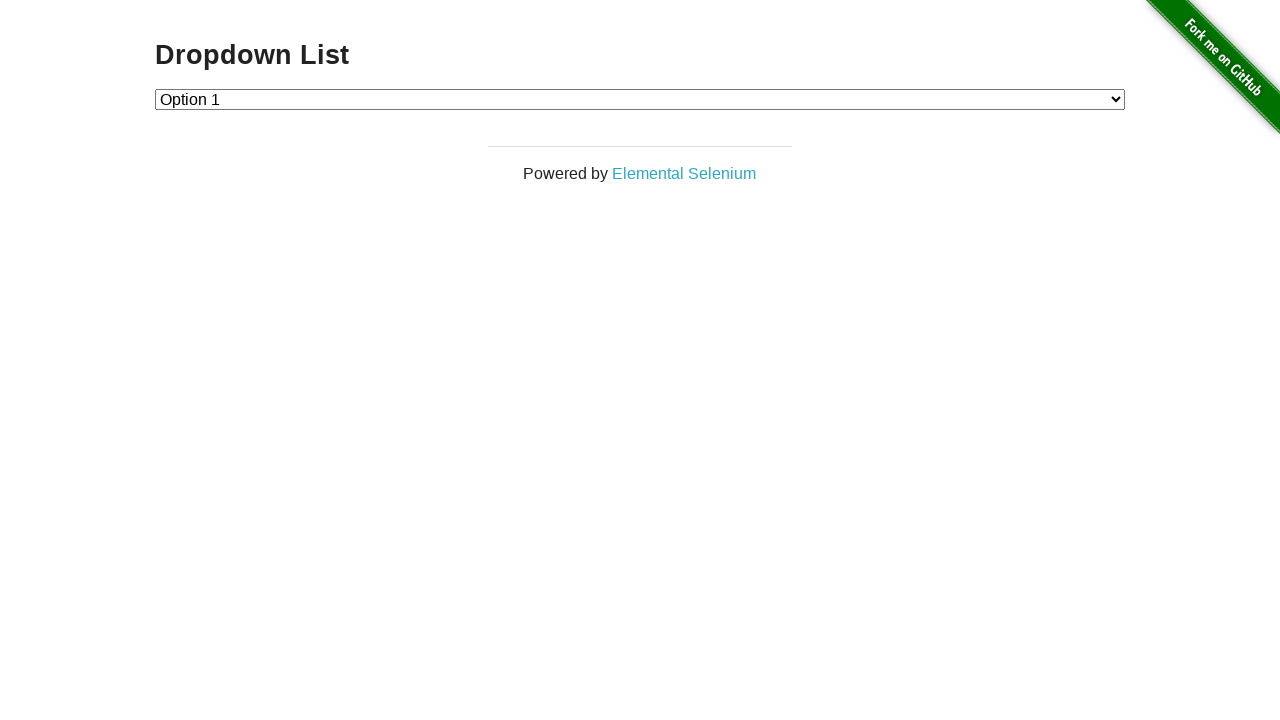